Tests multiple window handling by opening a new window and switching between parent and child windows

Starting URL: https://the-internet.herokuapp.com/windows

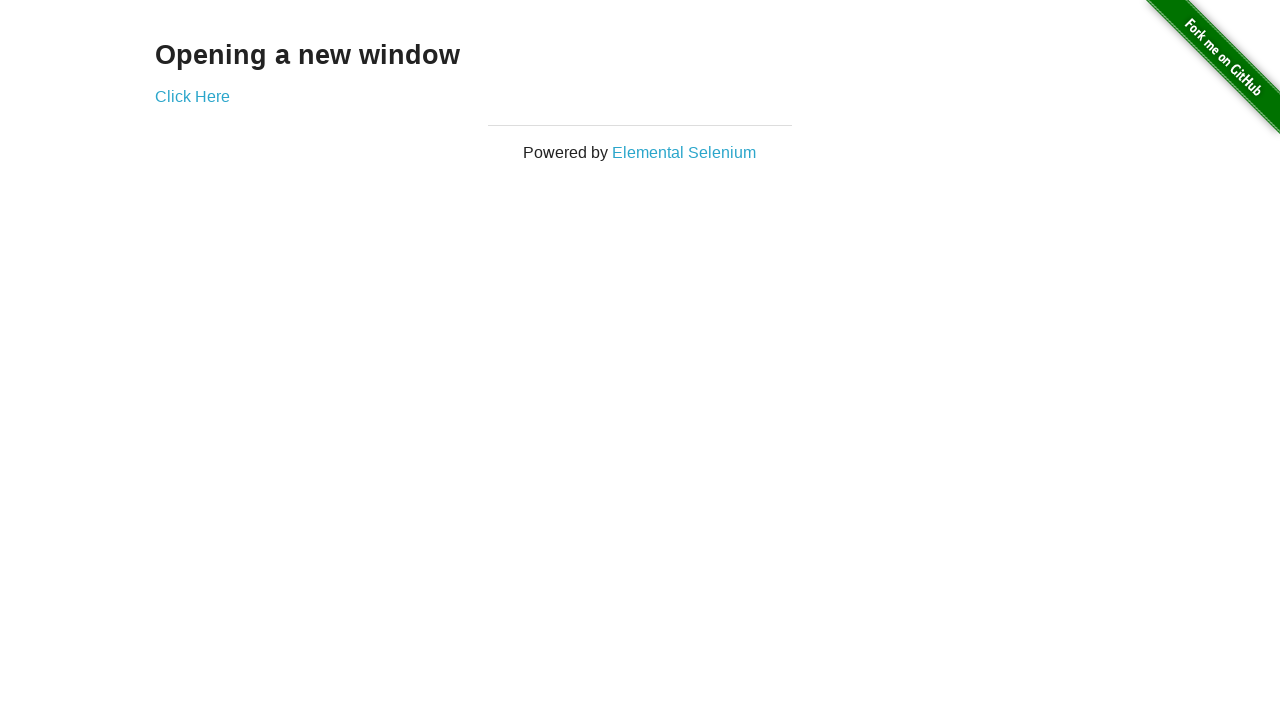

Clicked link to open new window at (192, 96) on div.example a
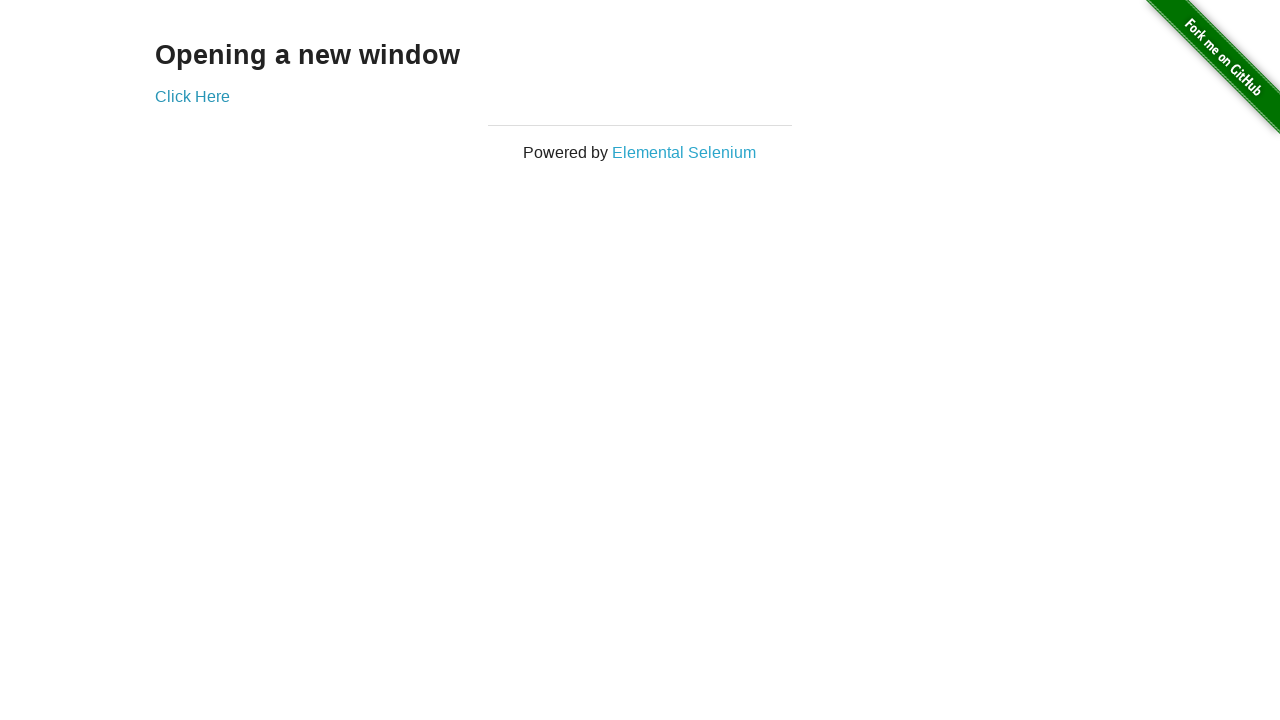

New popup window opened and captured
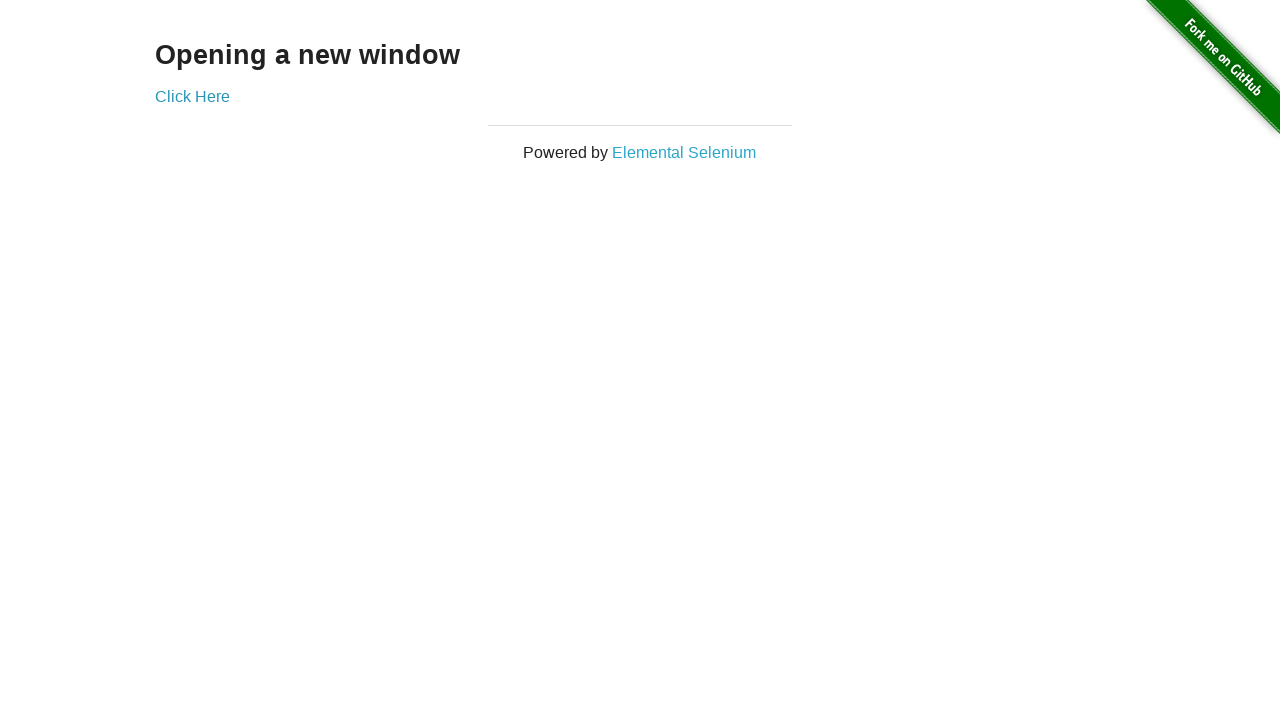

Retrieved text from popup window: New Window
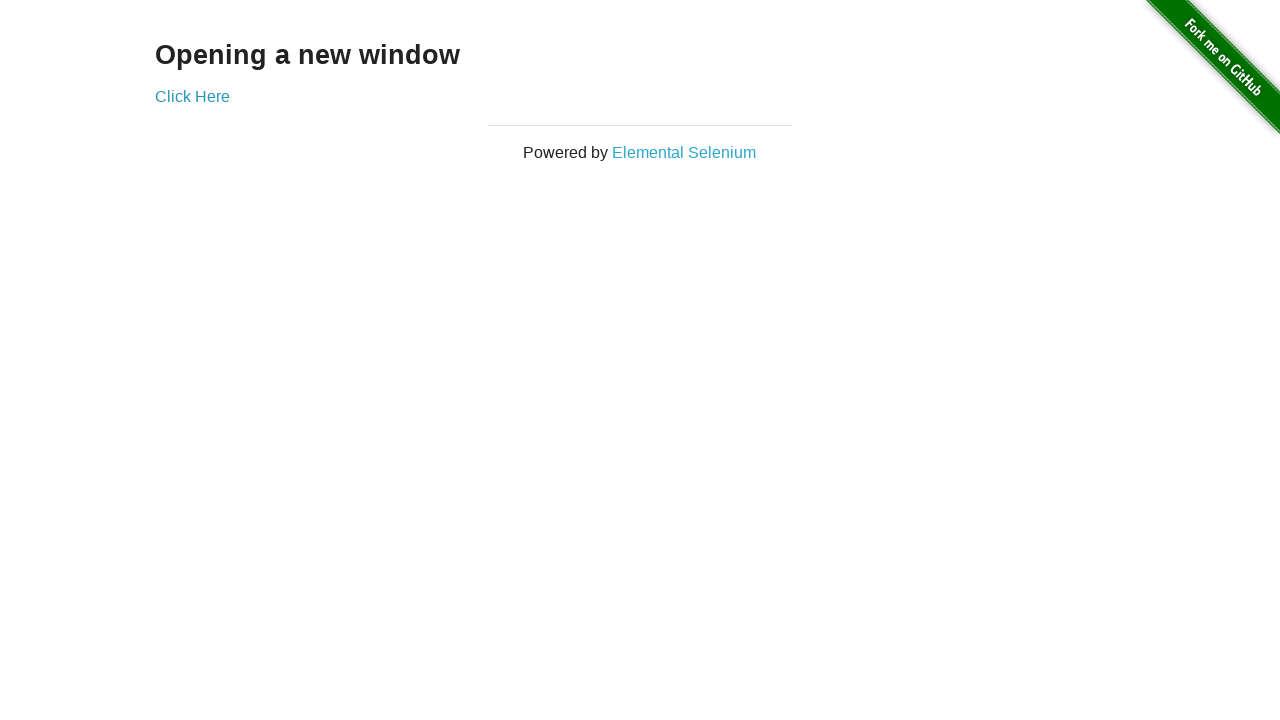

Printed popup window text
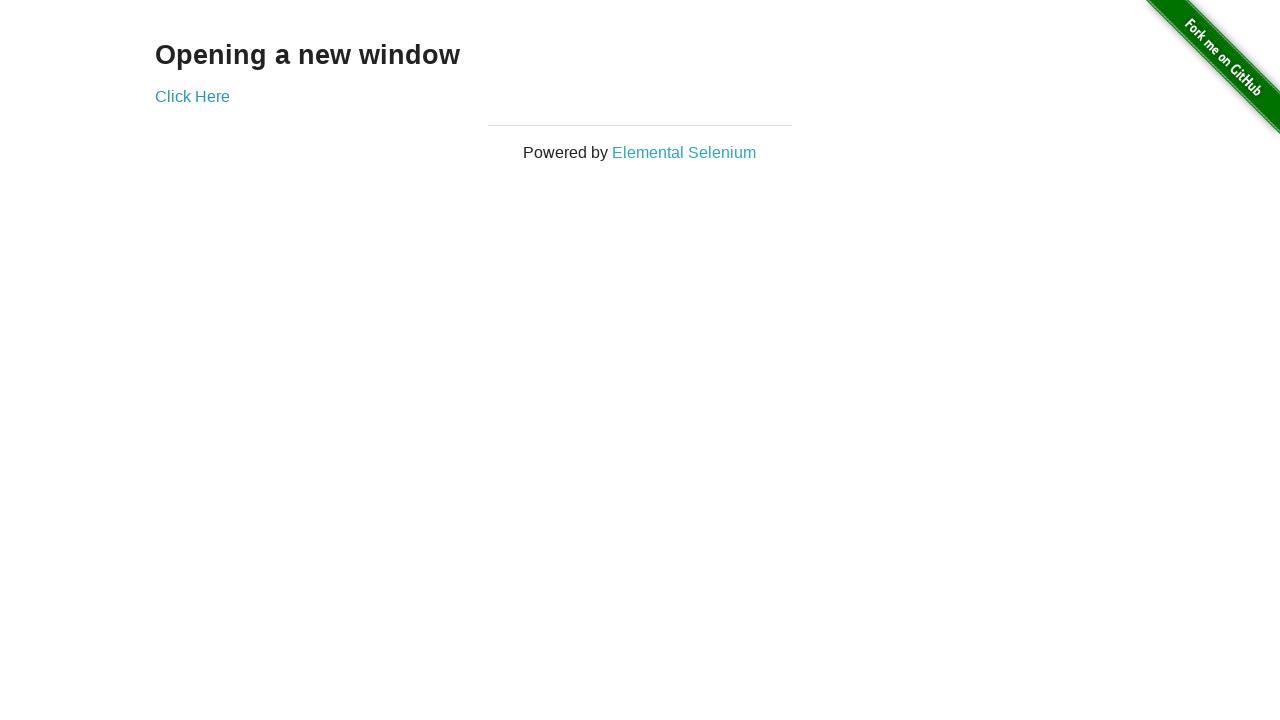

Retrieved text from main window: Opening a new window
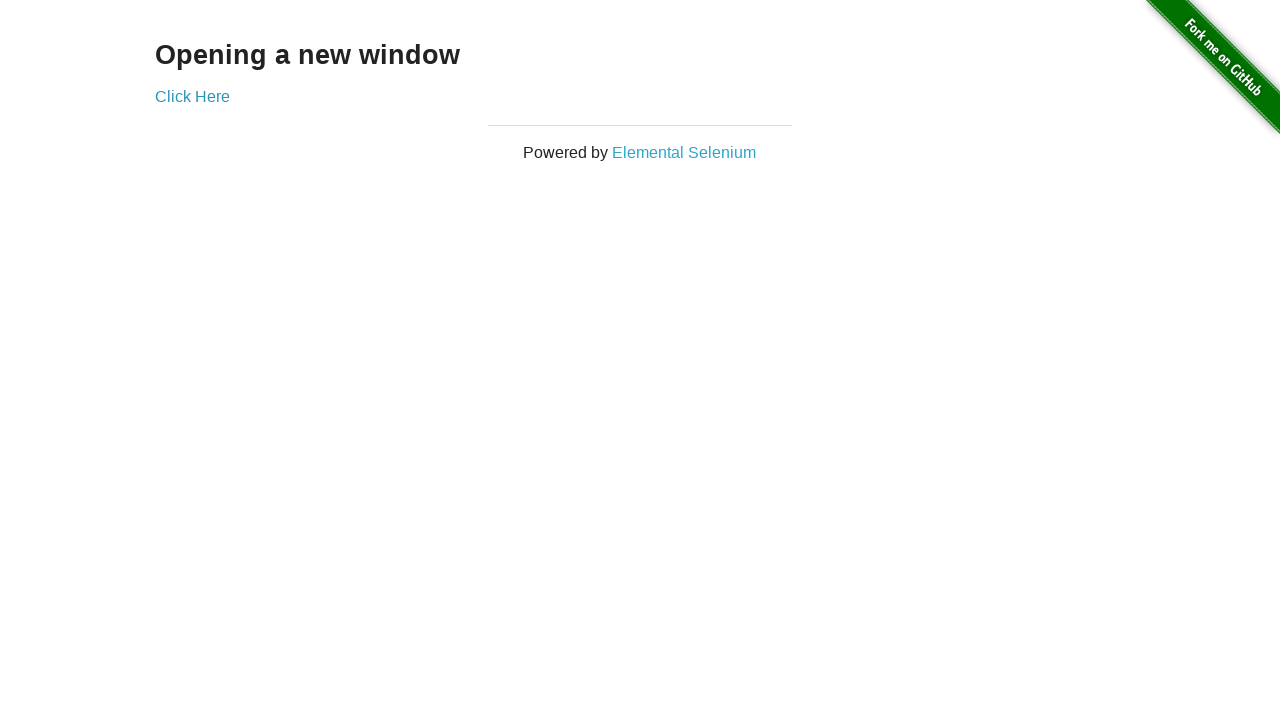

Printed main window text
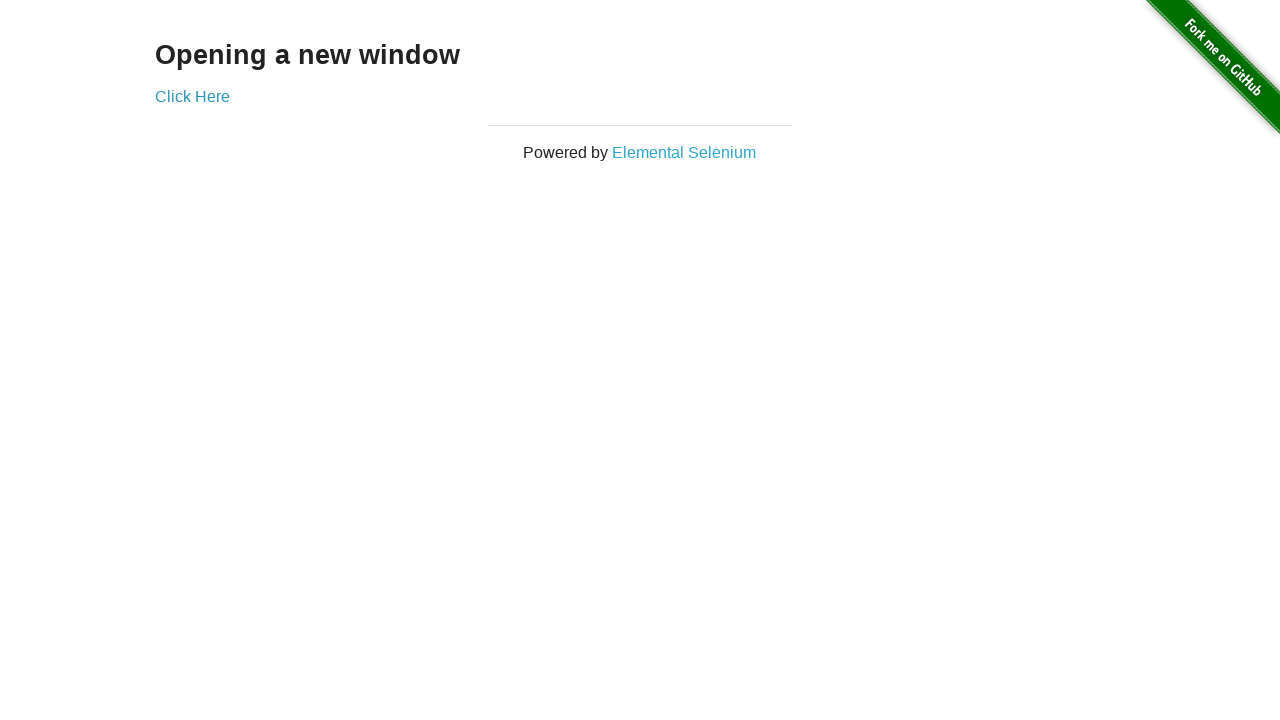

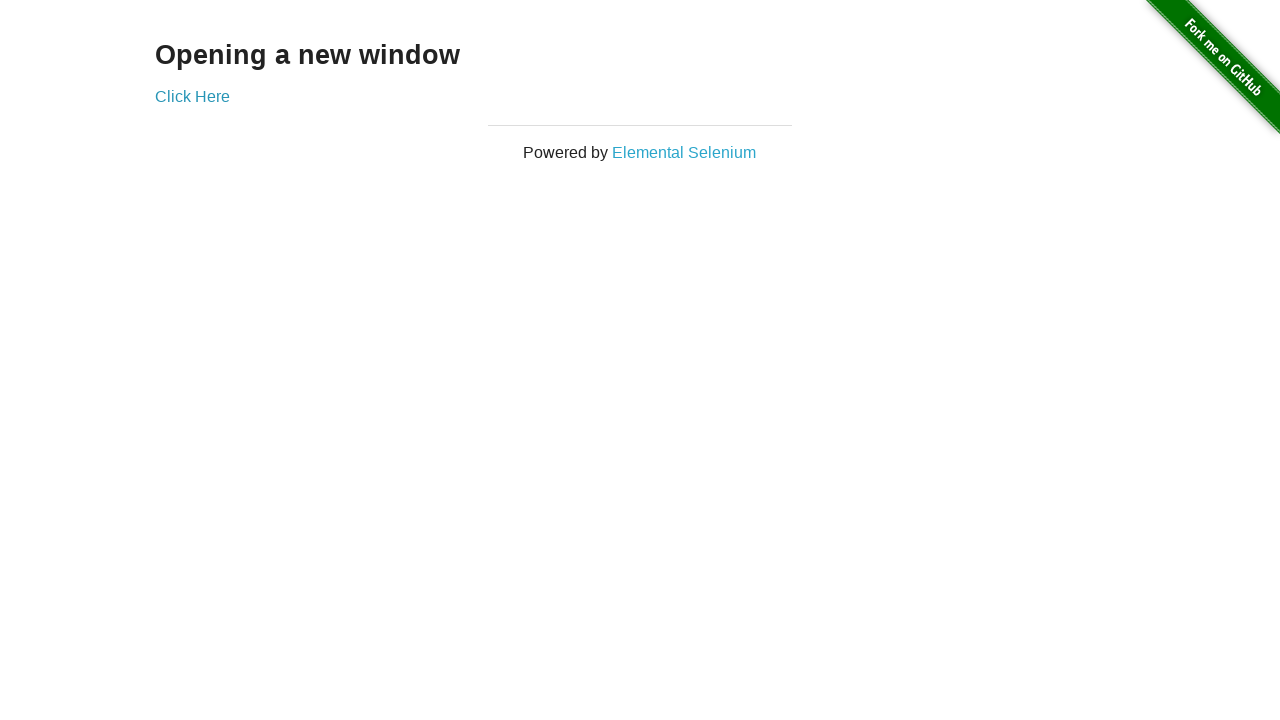